Tests drag and drop functionality by dragging an element from source to target on the page

Starting URL: https://leafground.com/drag.xhtml

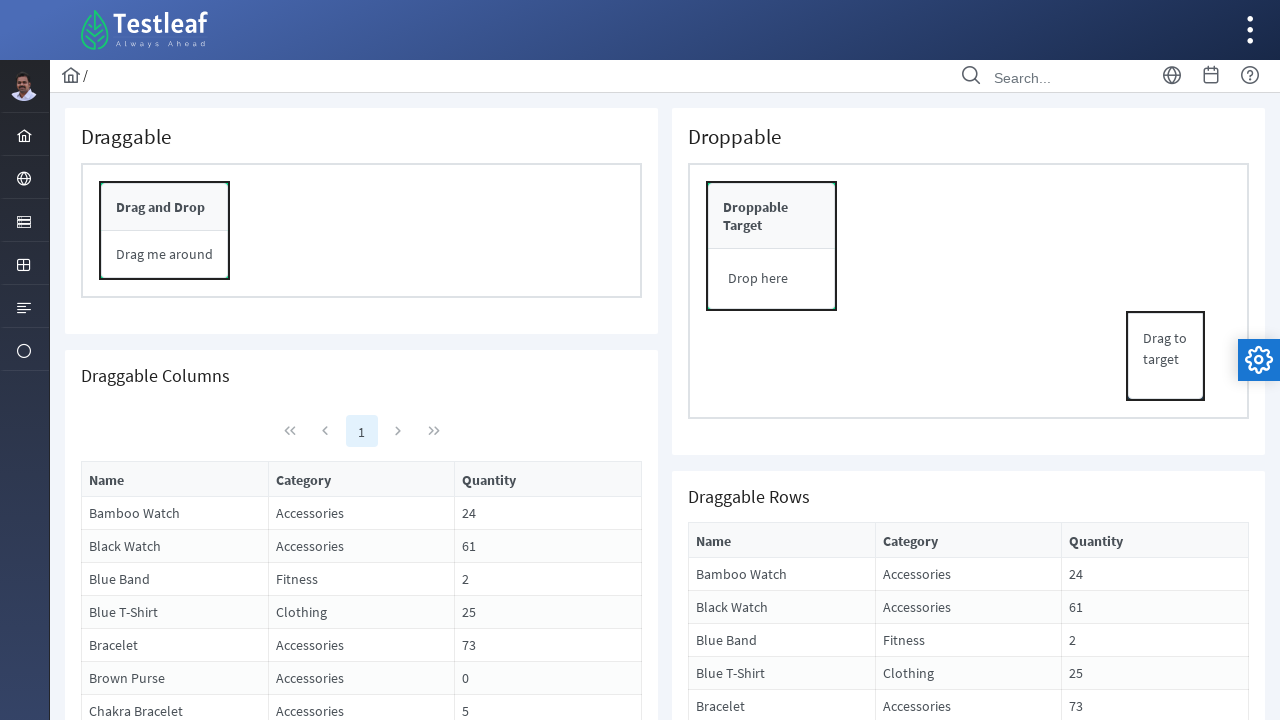

Located source element 'Drag to target'
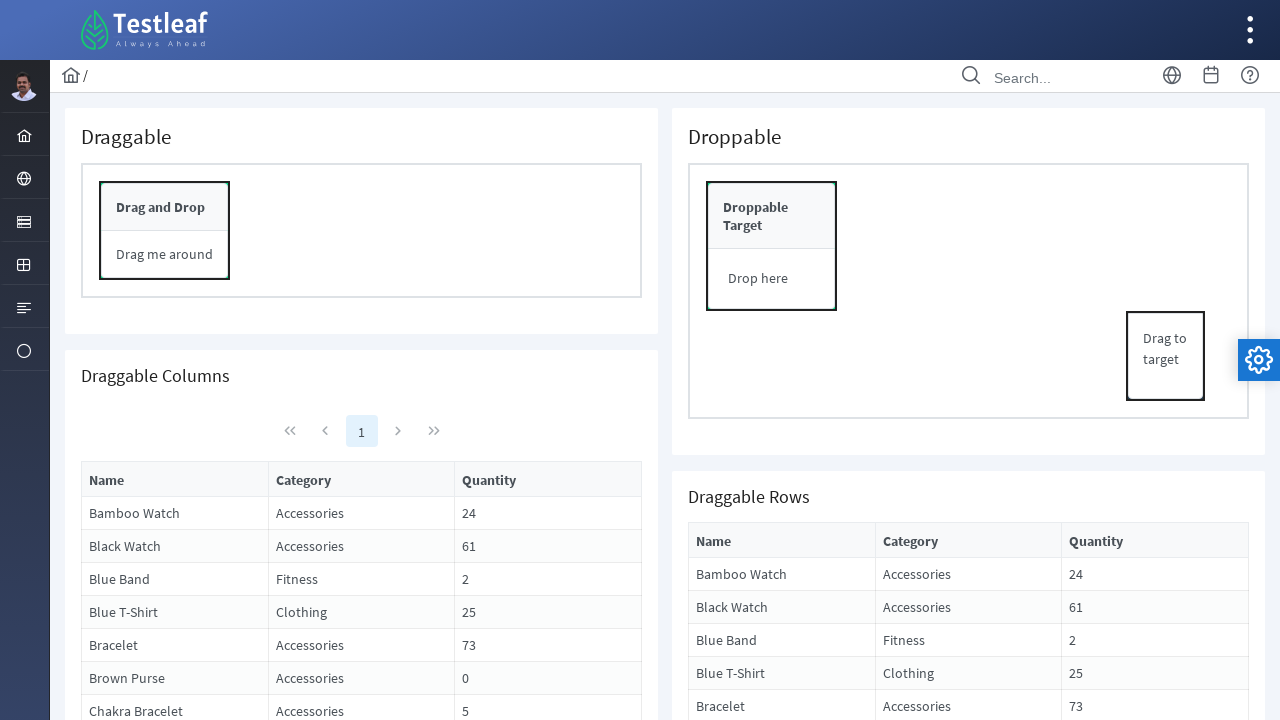

Located target element 'Drop here'
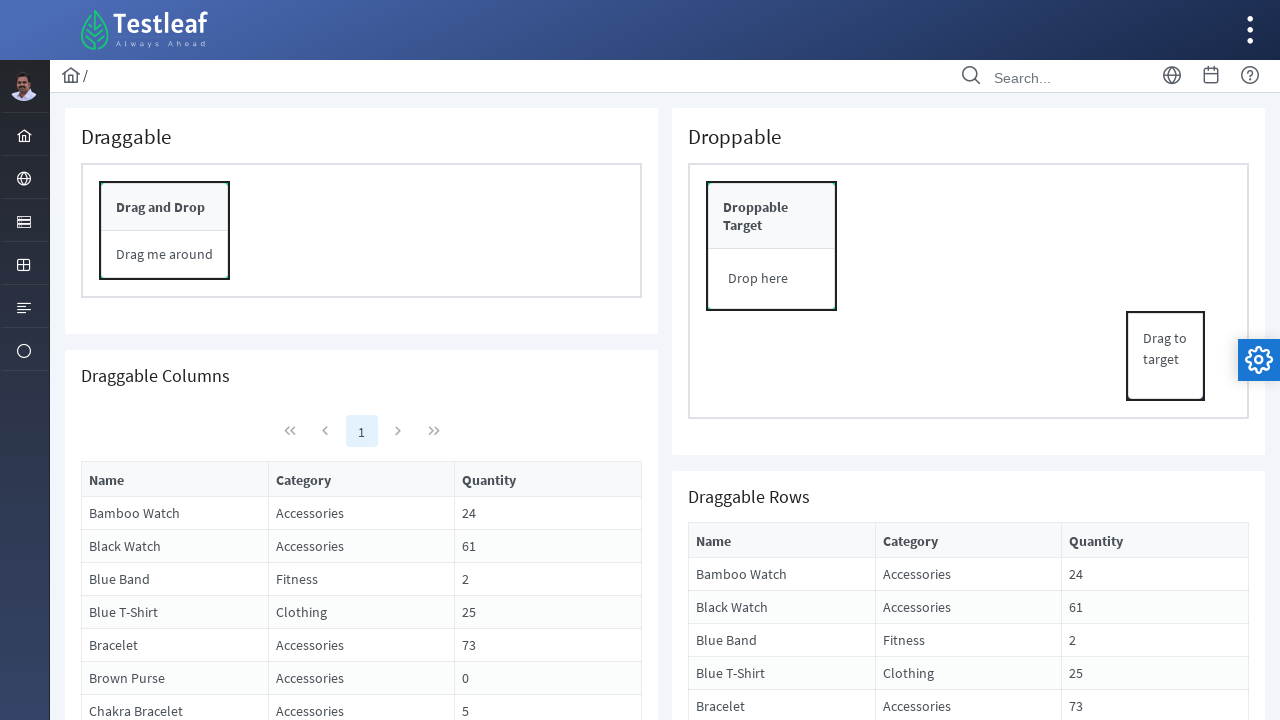

Dragged source element to target element at (772, 279)
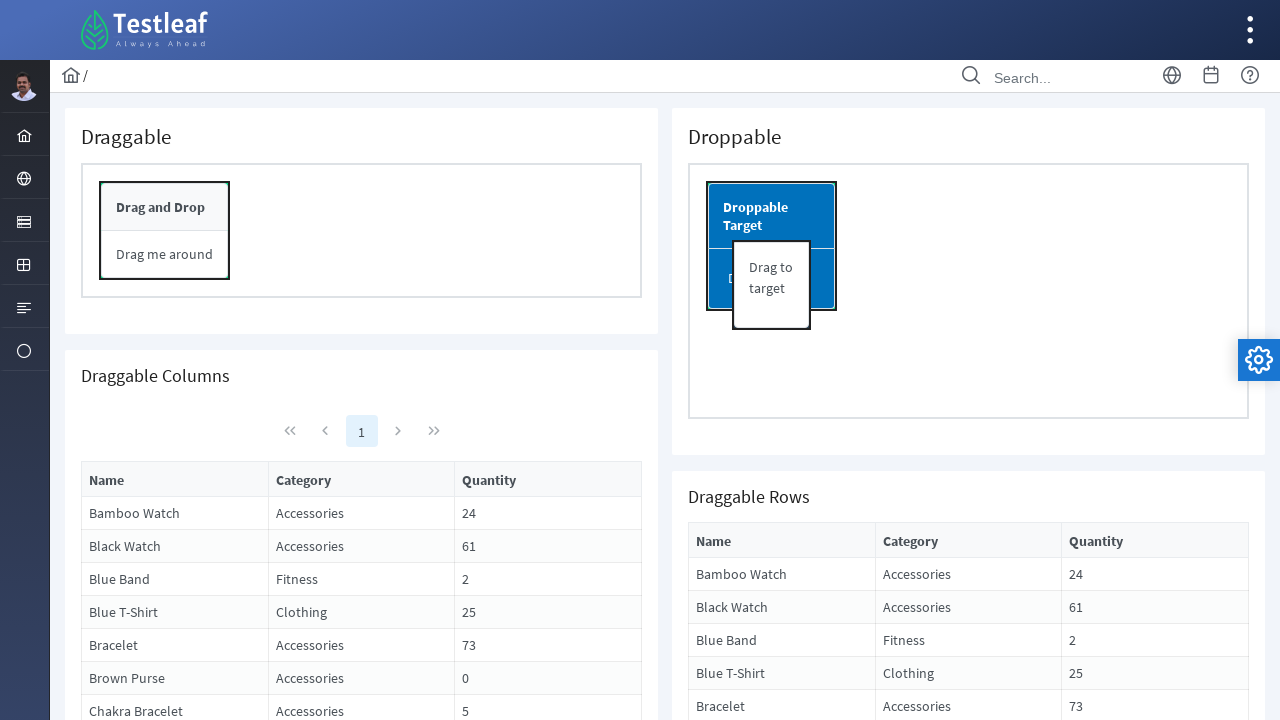

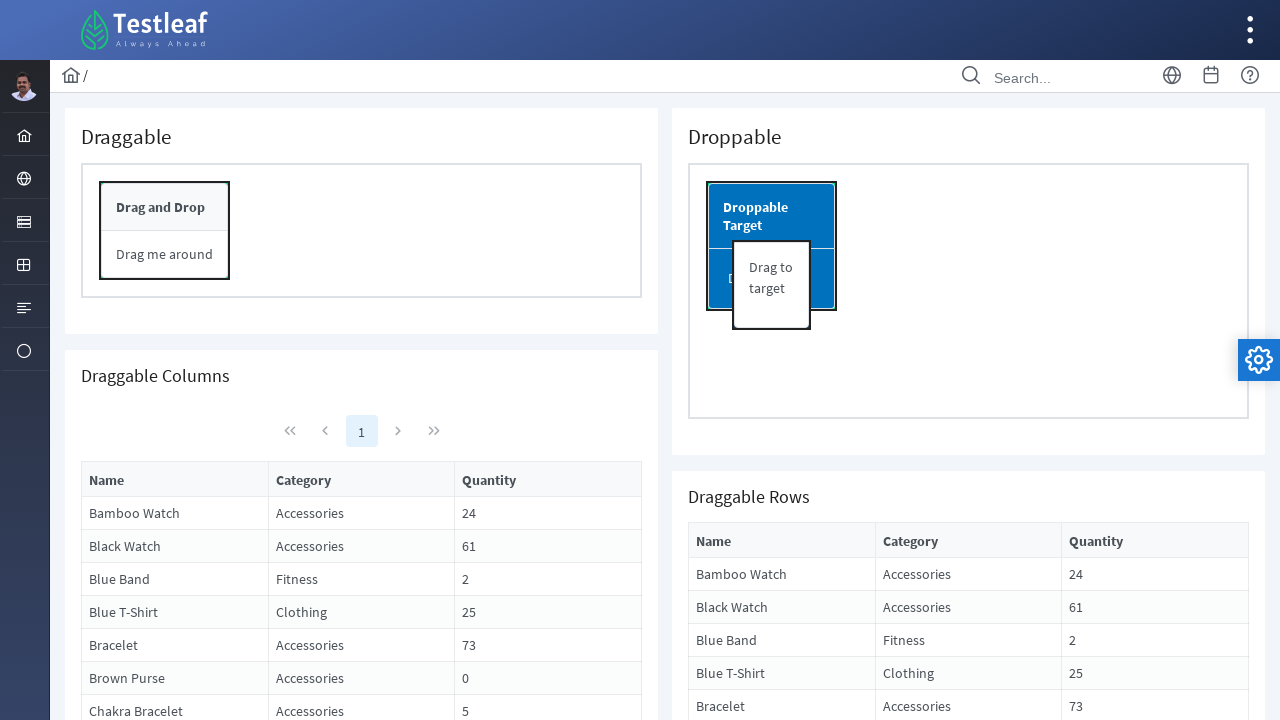